Navigates to Lockheed Martin job search results page for "Test" positions in Colorado Springs and verifies that search results are displayed.

Starting URL: https://www.lockheedmartinjobs.com/search-jobs/Test/Colorado%20Springs%2C%20CO/694/1/4/6252001-5417618-5420926-5417598/38x83388/-104x82136/50/2

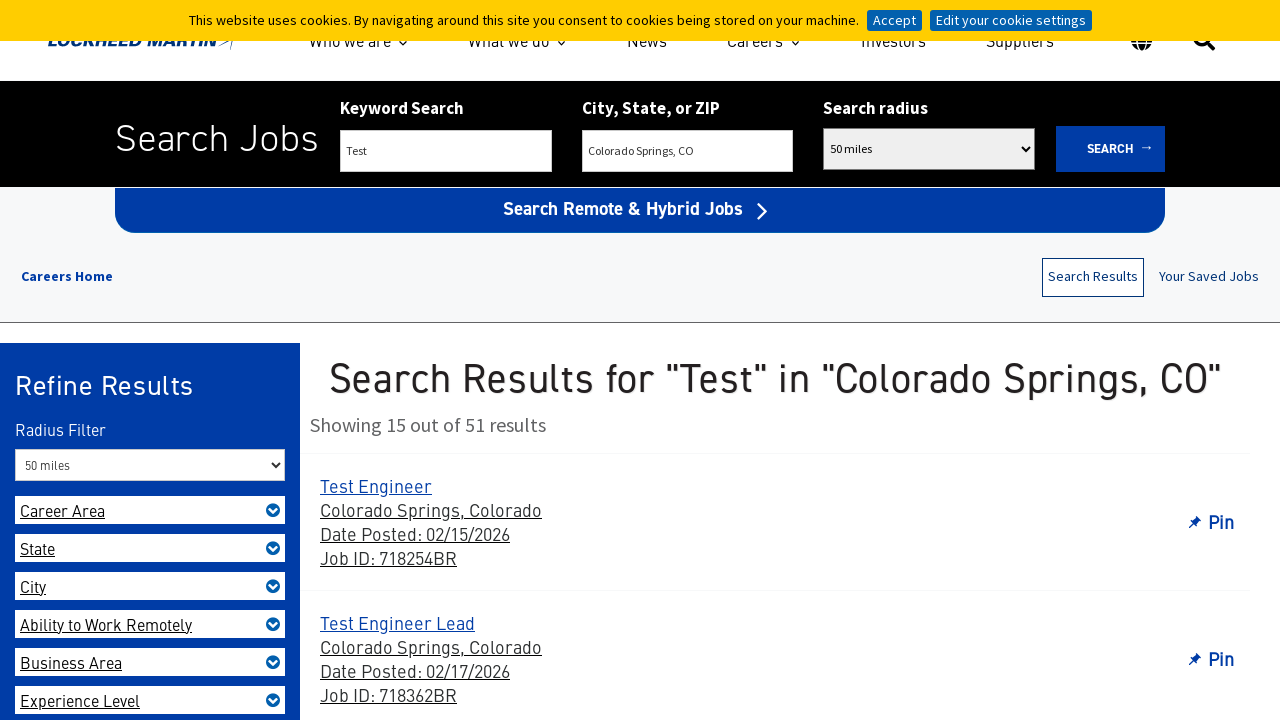

Set viewport size to 1500x800
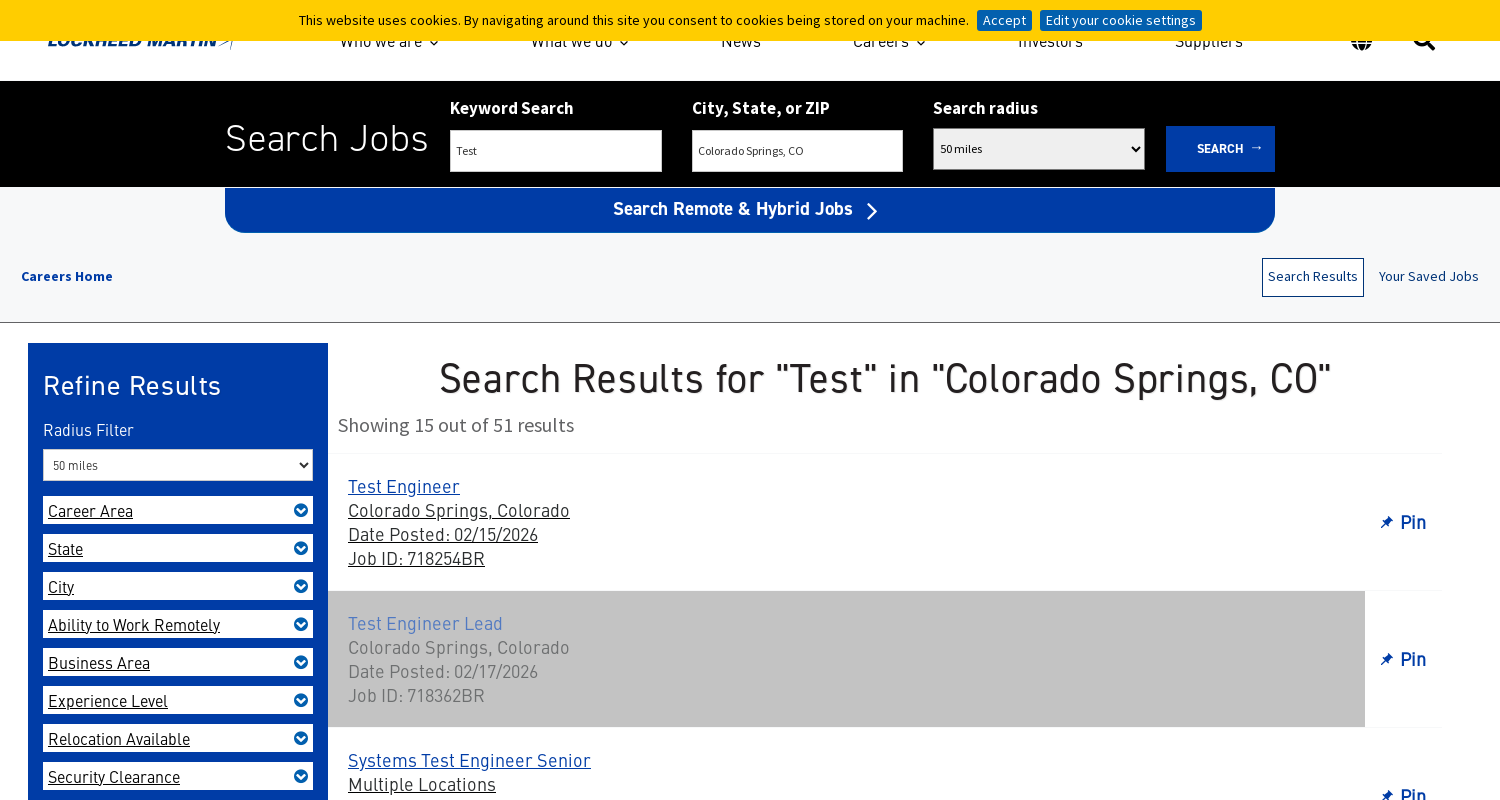

Search results loaded for 'Test' positions in Colorado Springs
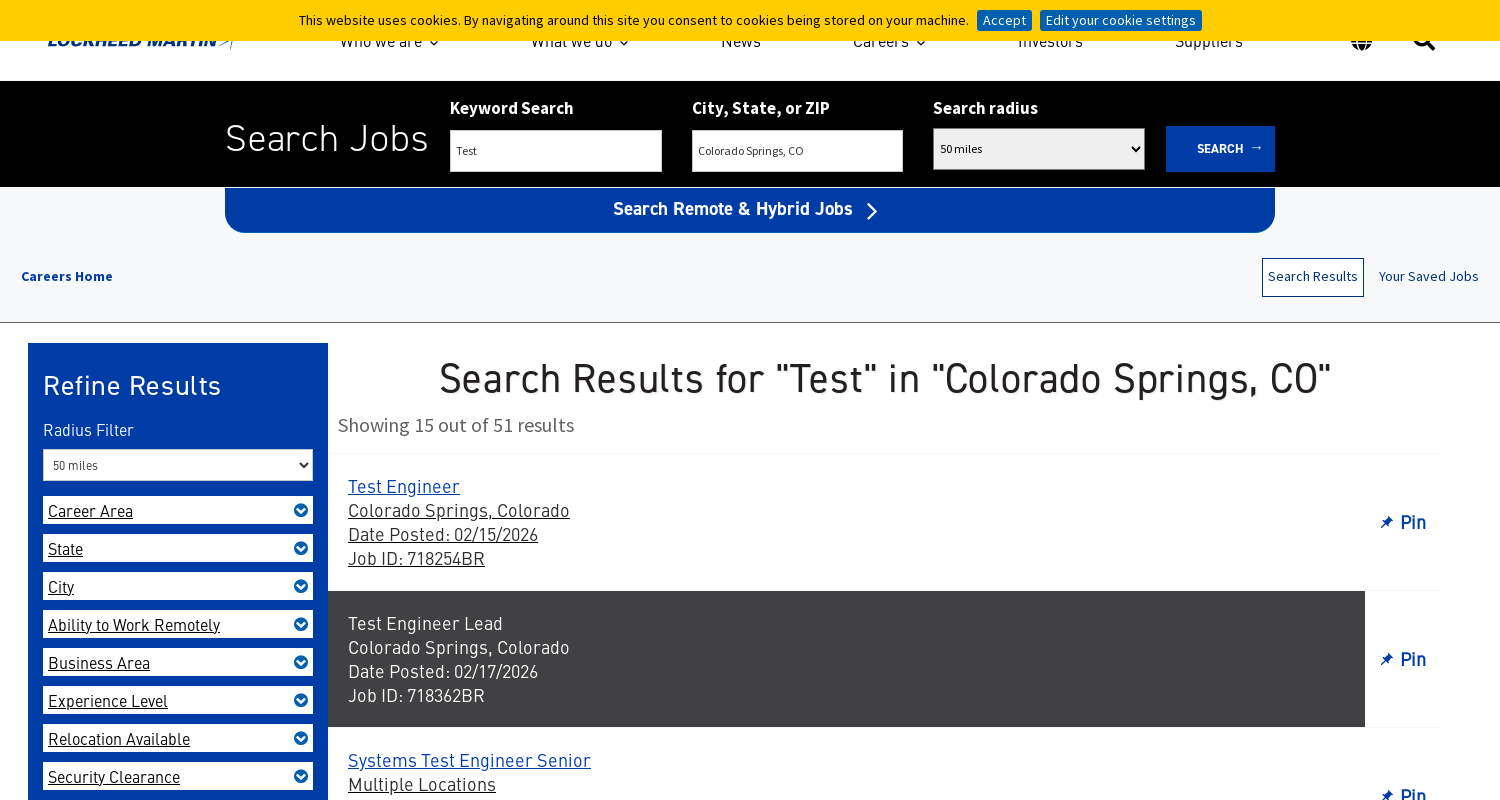

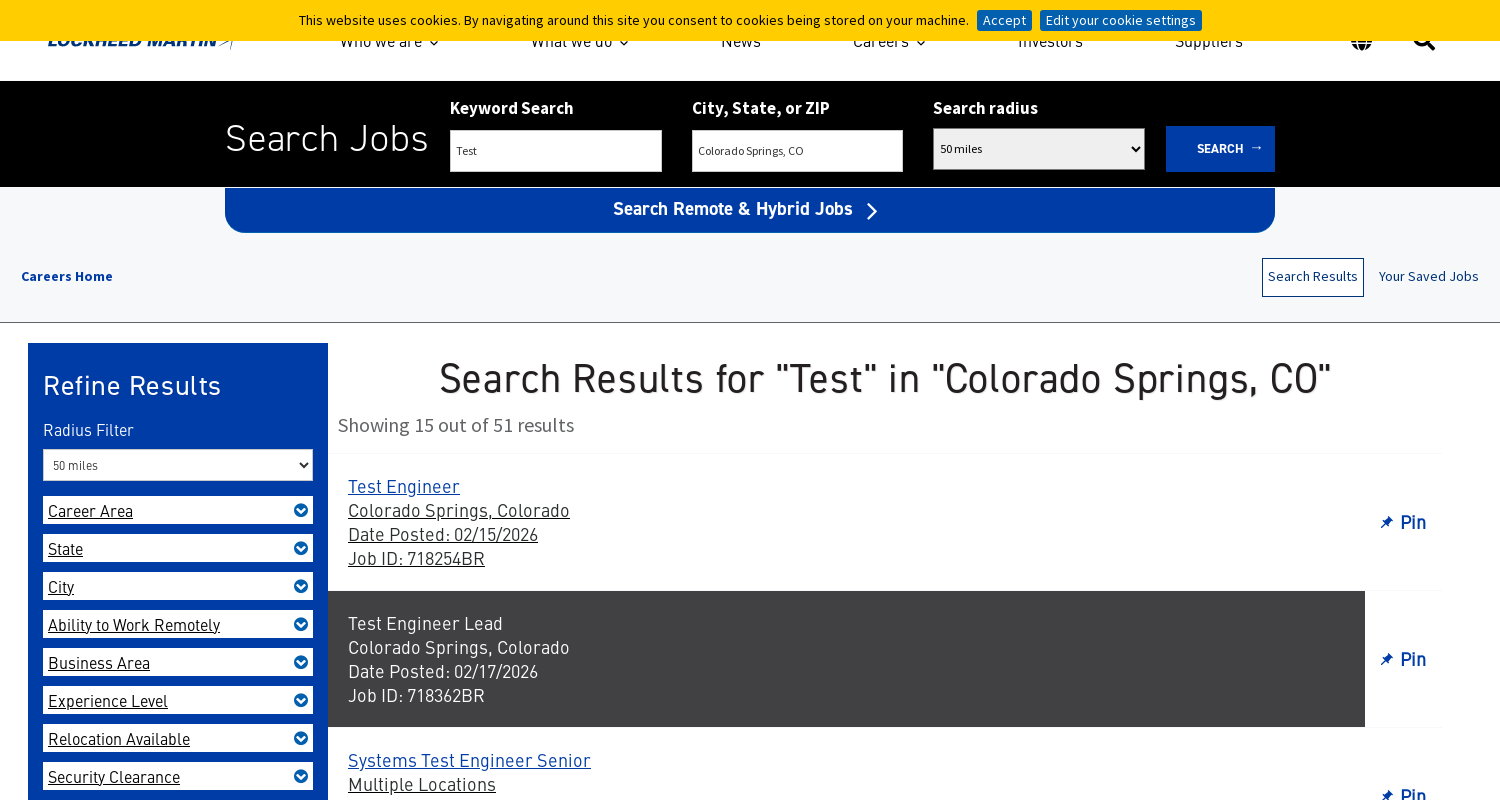